Tests pressing the space key on a specific element and verifies the key press is detected and displayed correctly.

Starting URL: https://the-internet.herokuapp.com/key_presses

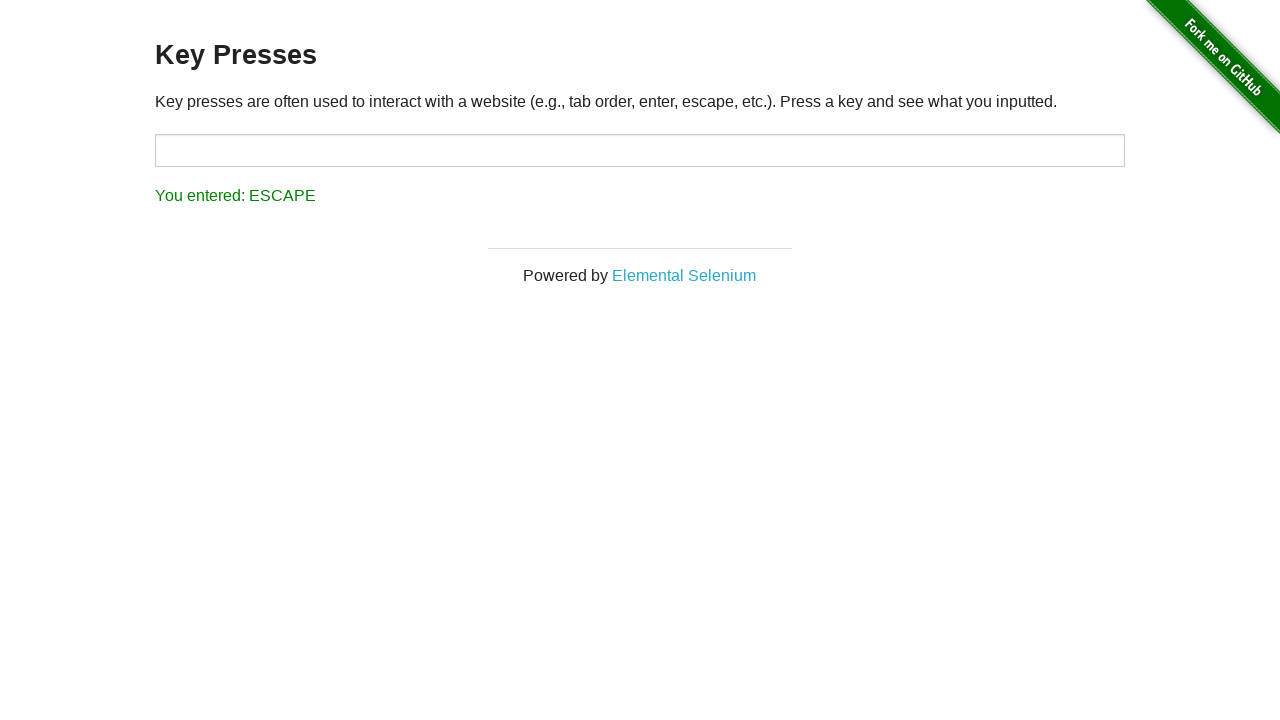

Pressed space key on target element on #target
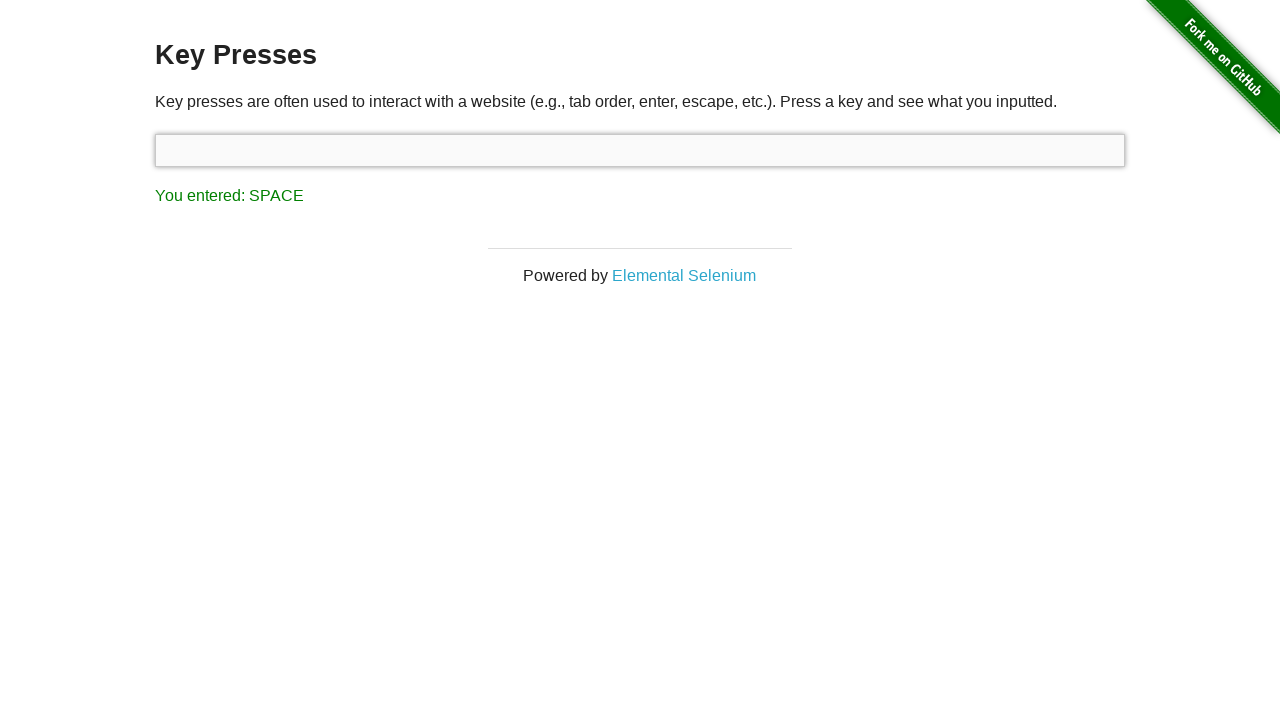

Result element loaded after space key press
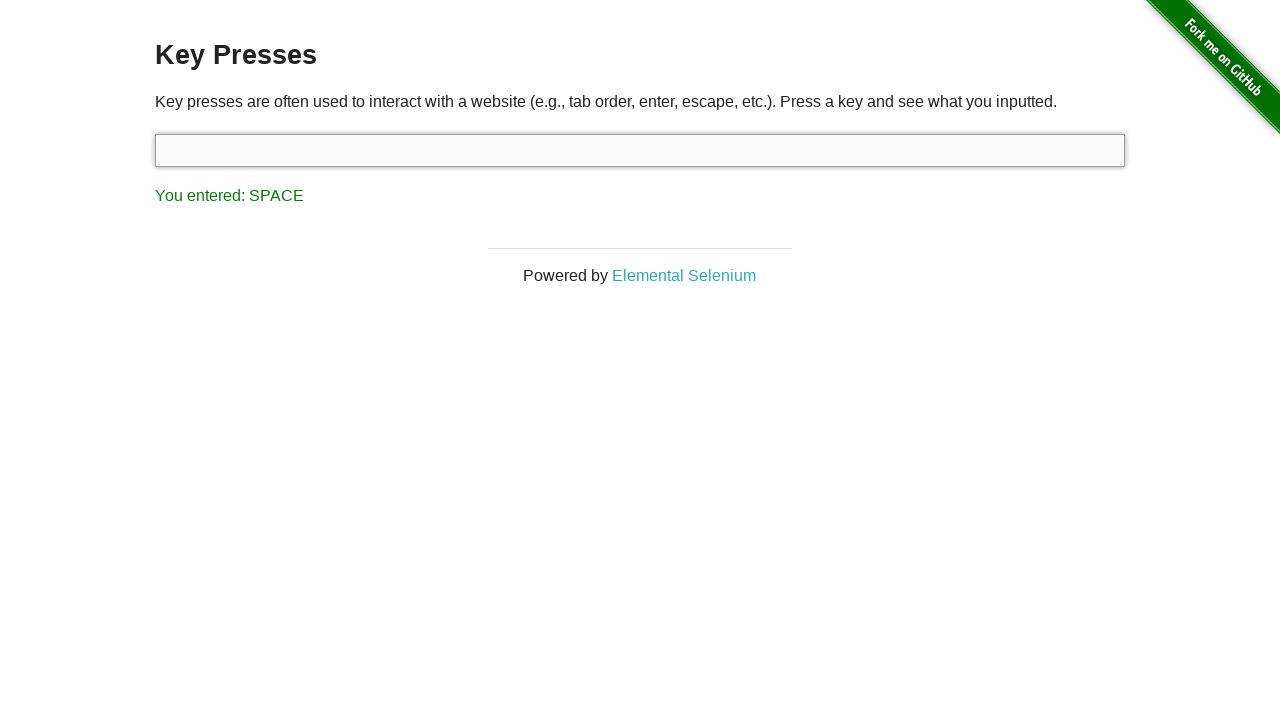

Retrieved result text: 'You entered: SPACE'
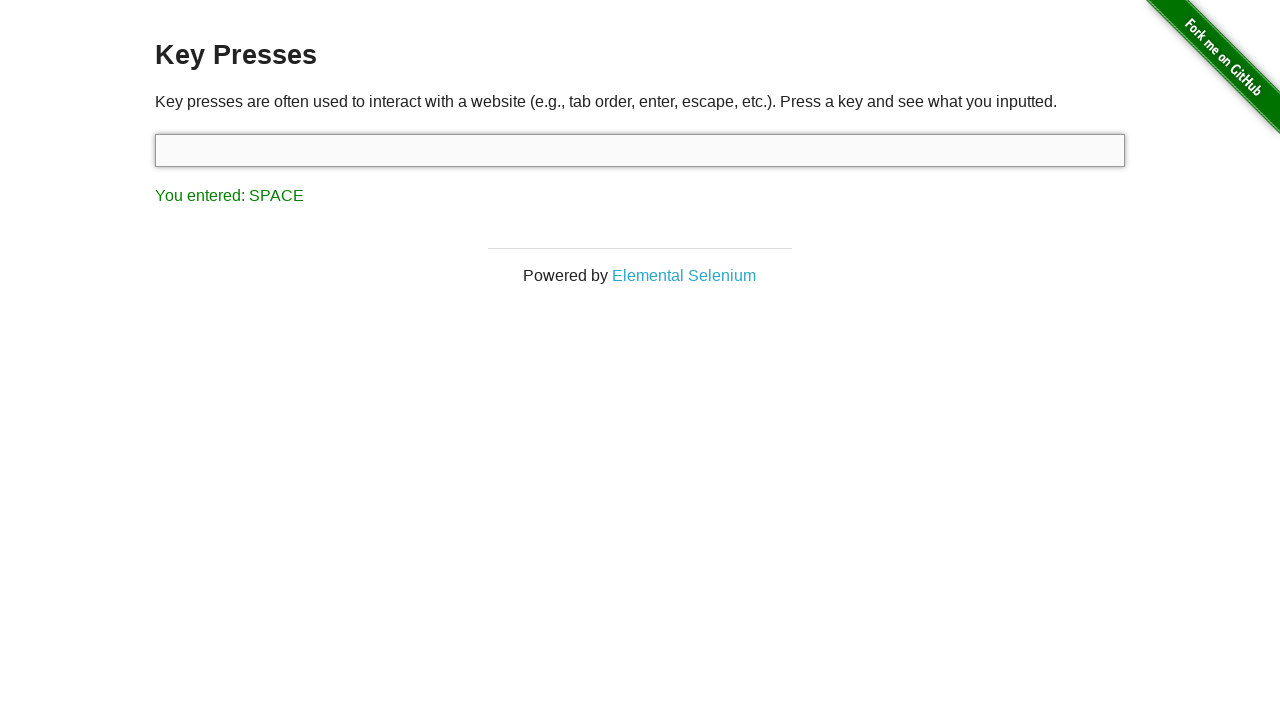

Verified space key press was detected and displayed correctly
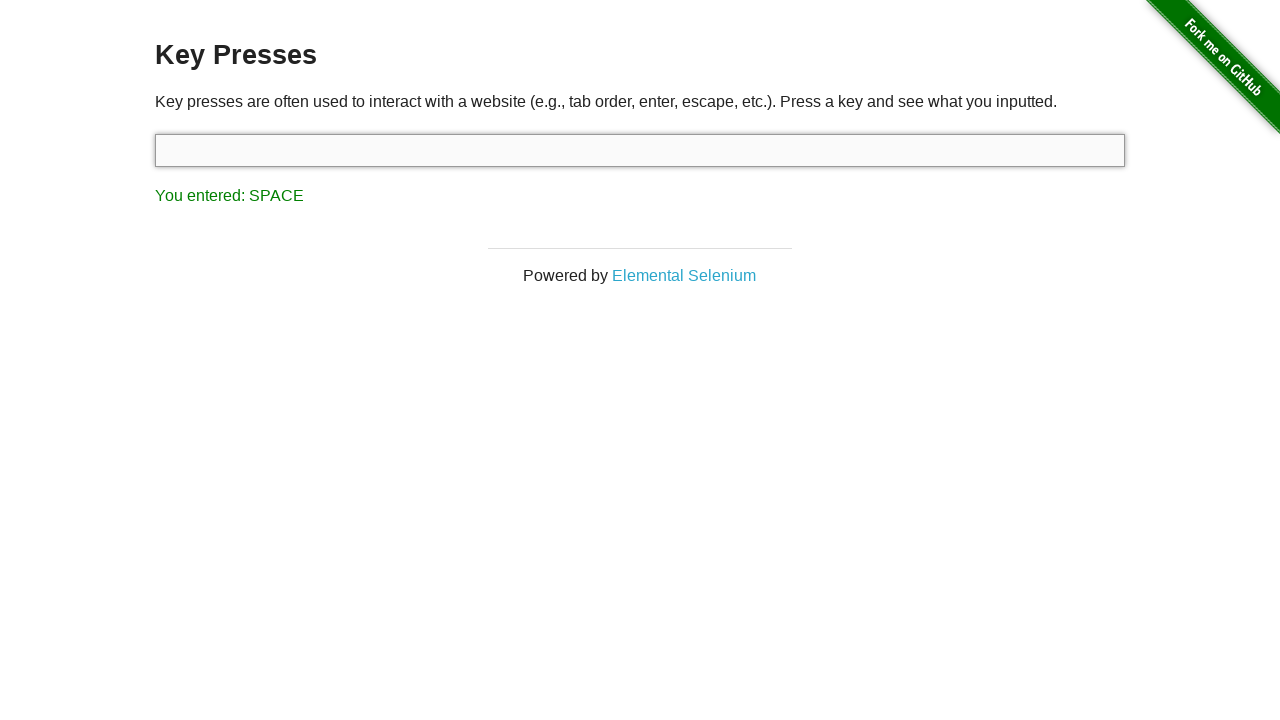

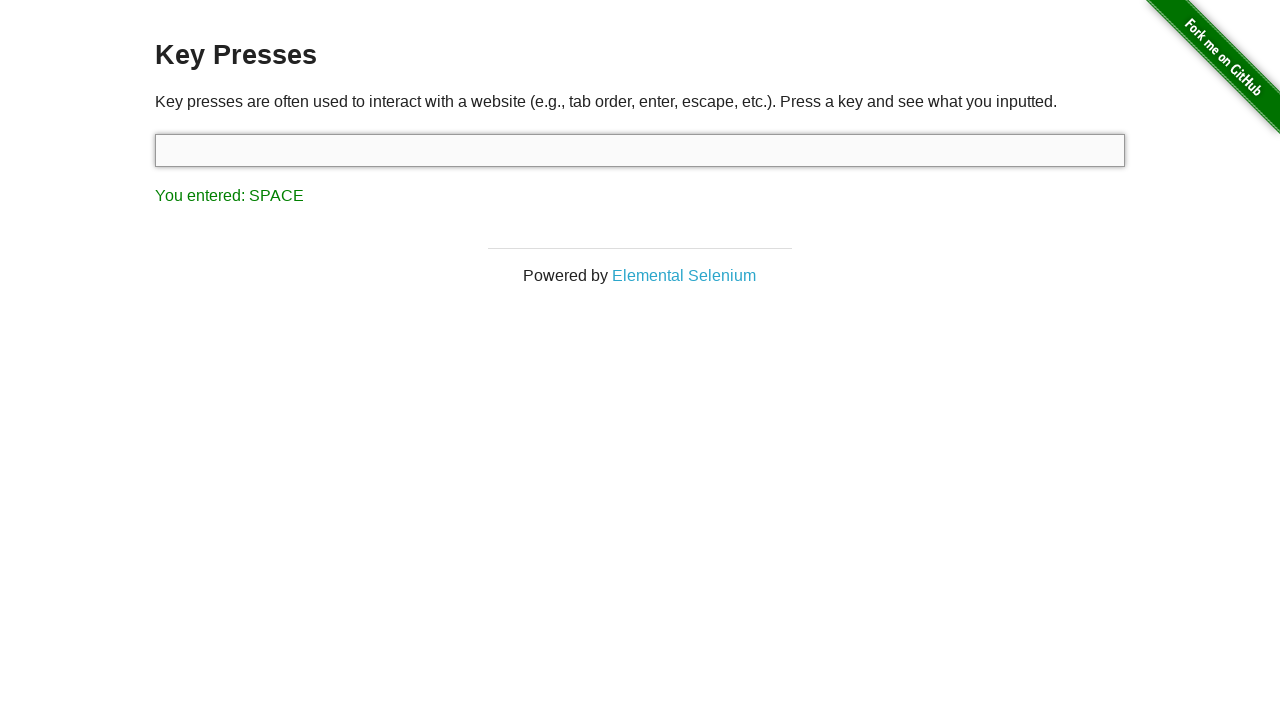